Tests opting out of A/B tests by adding an opt-out cookie after visiting the page, then refreshing to verify the page shows the non-A/B version

Starting URL: http://the-internet.herokuapp.com/abtest

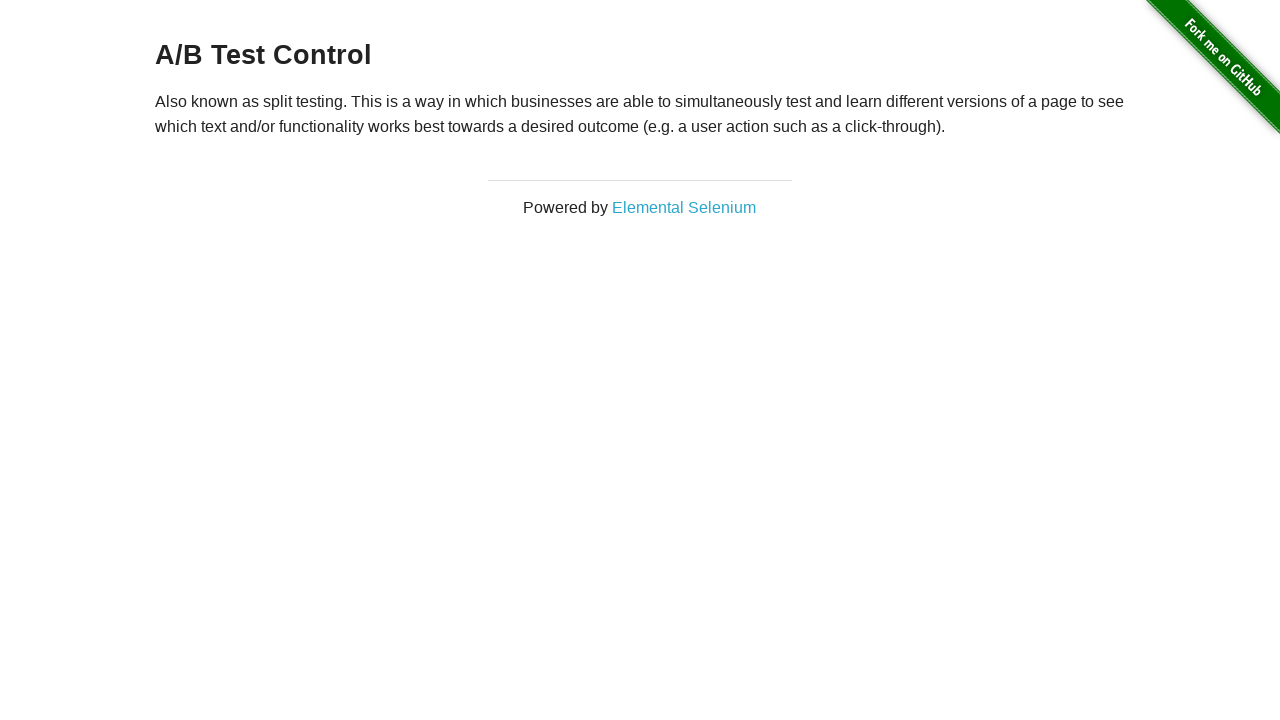

Retrieved initial heading text to verify A/B test group
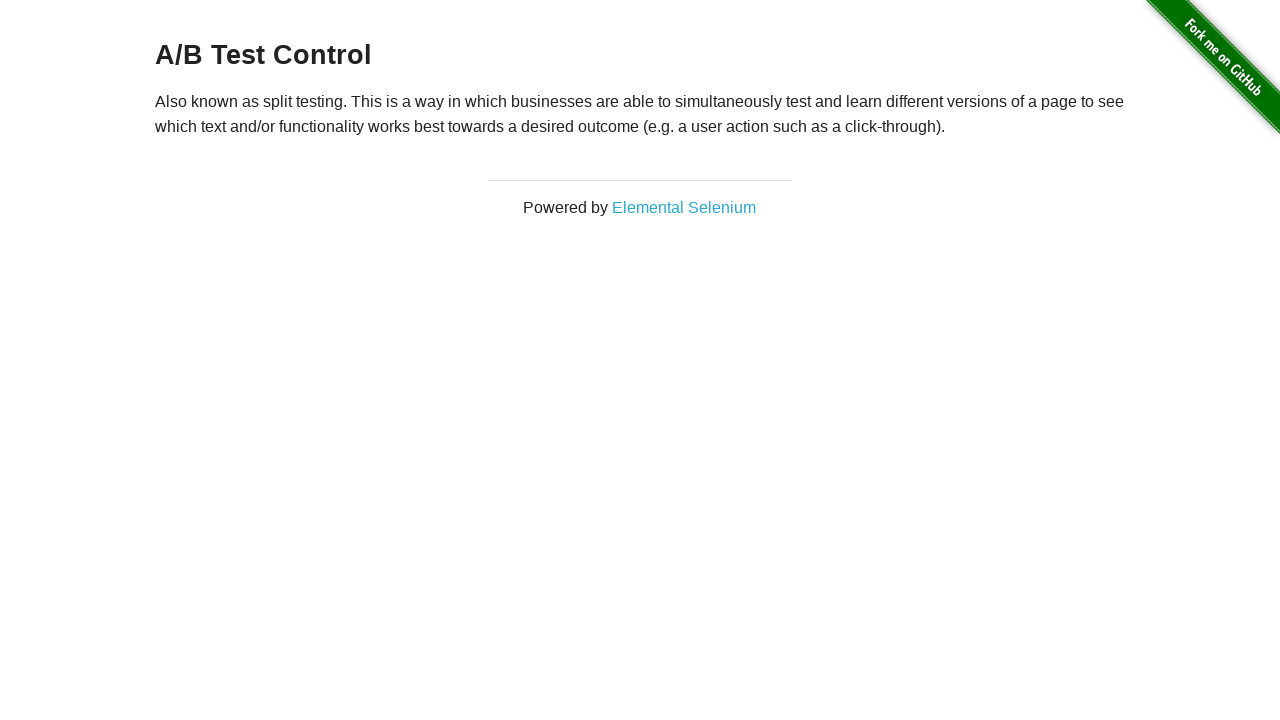

Verified heading shows A/B test variation or control group
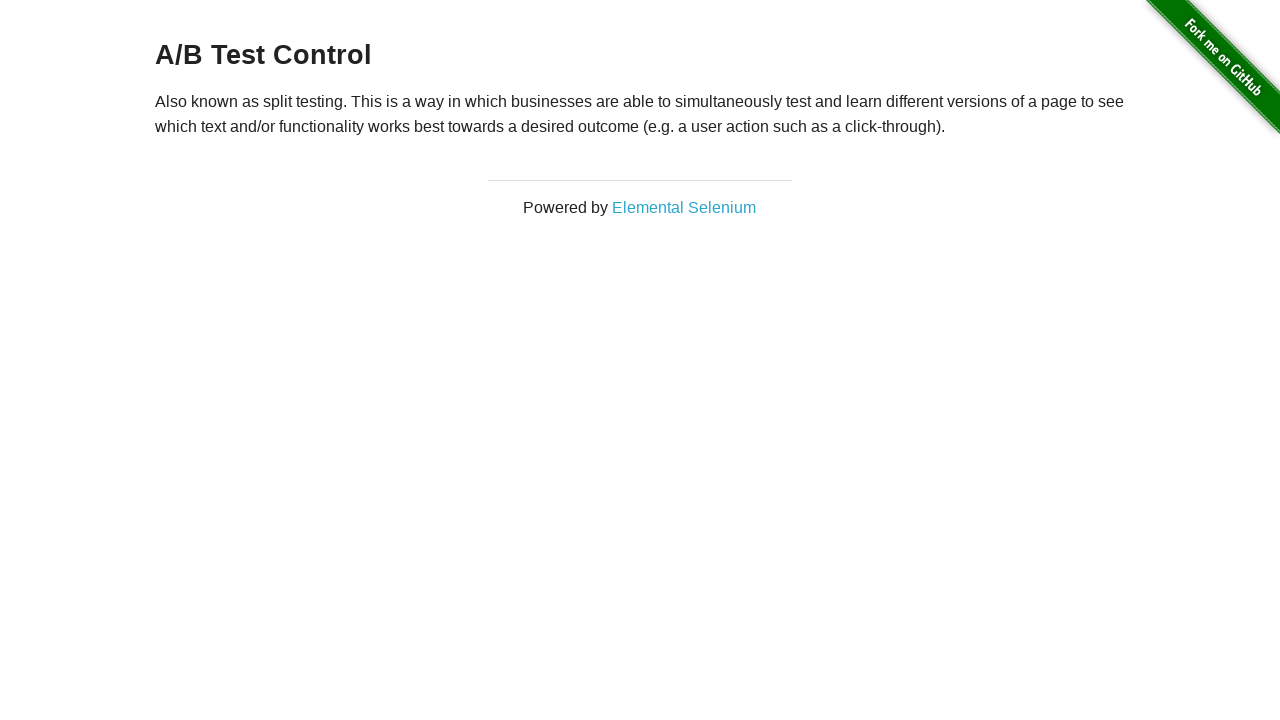

Added optimizelyOptOut cookie to opt out of A/B tests
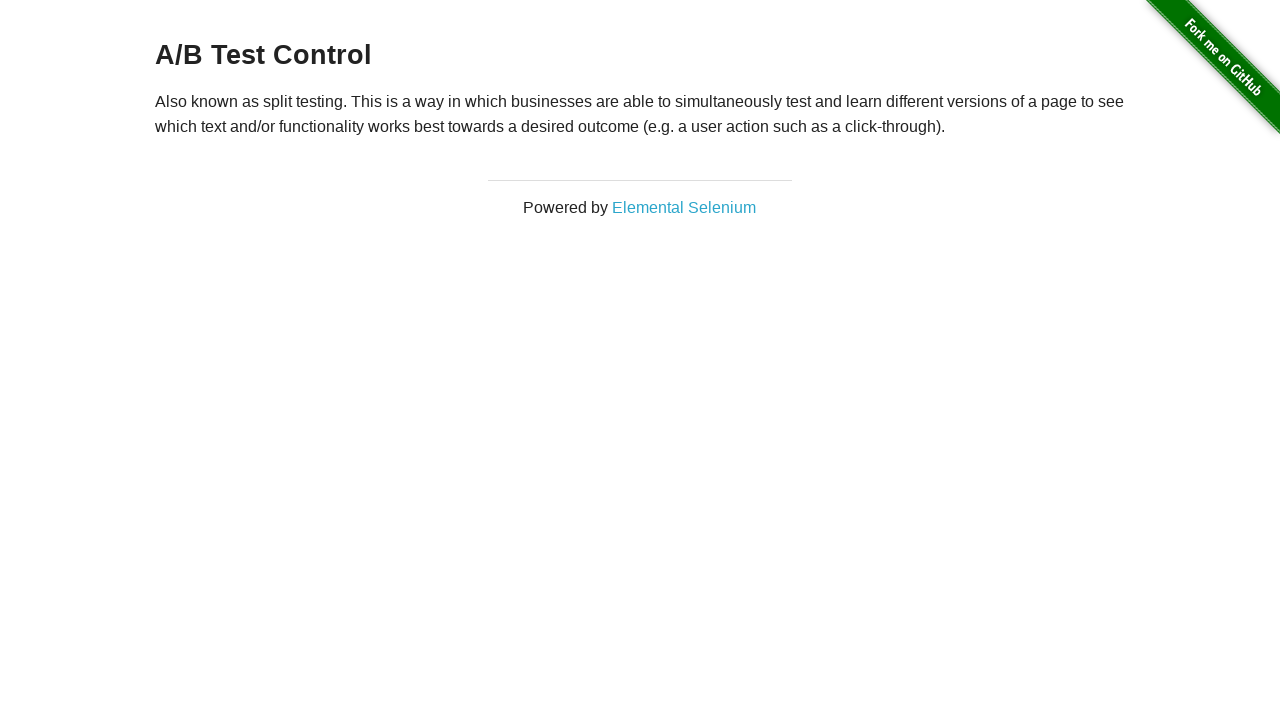

Reloaded page to apply opt-out cookie
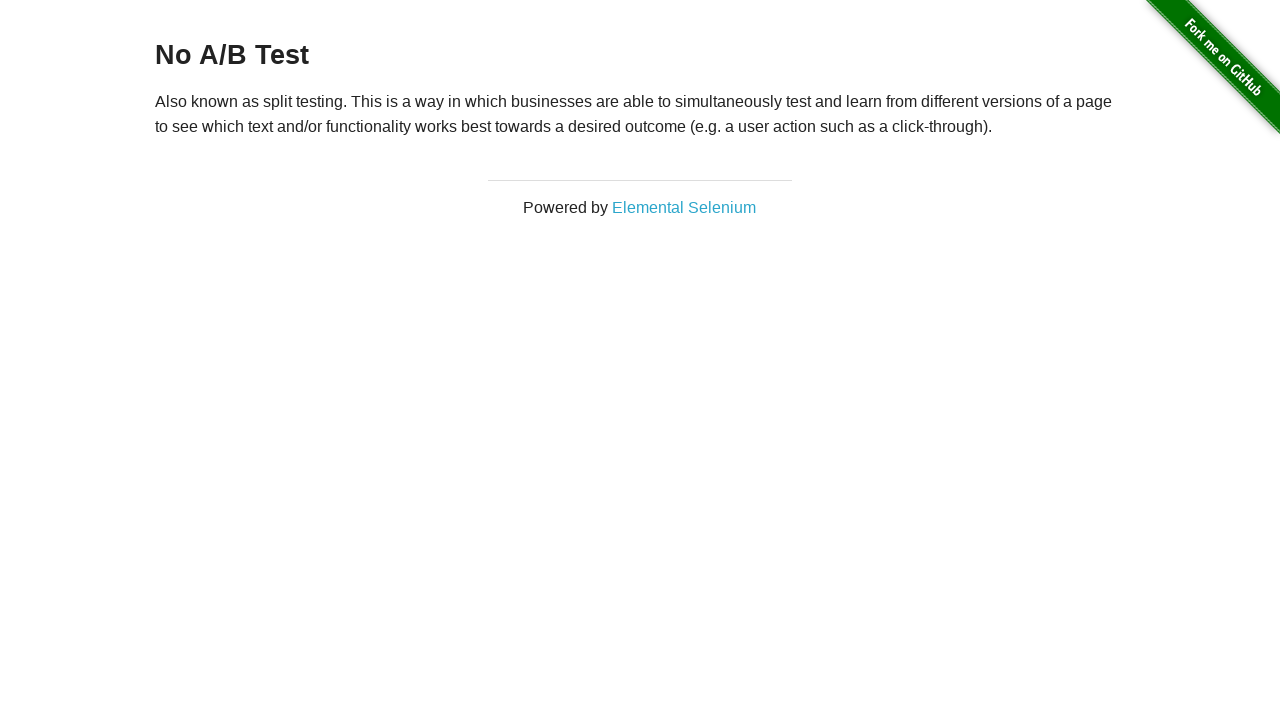

Retrieved heading text after page reload
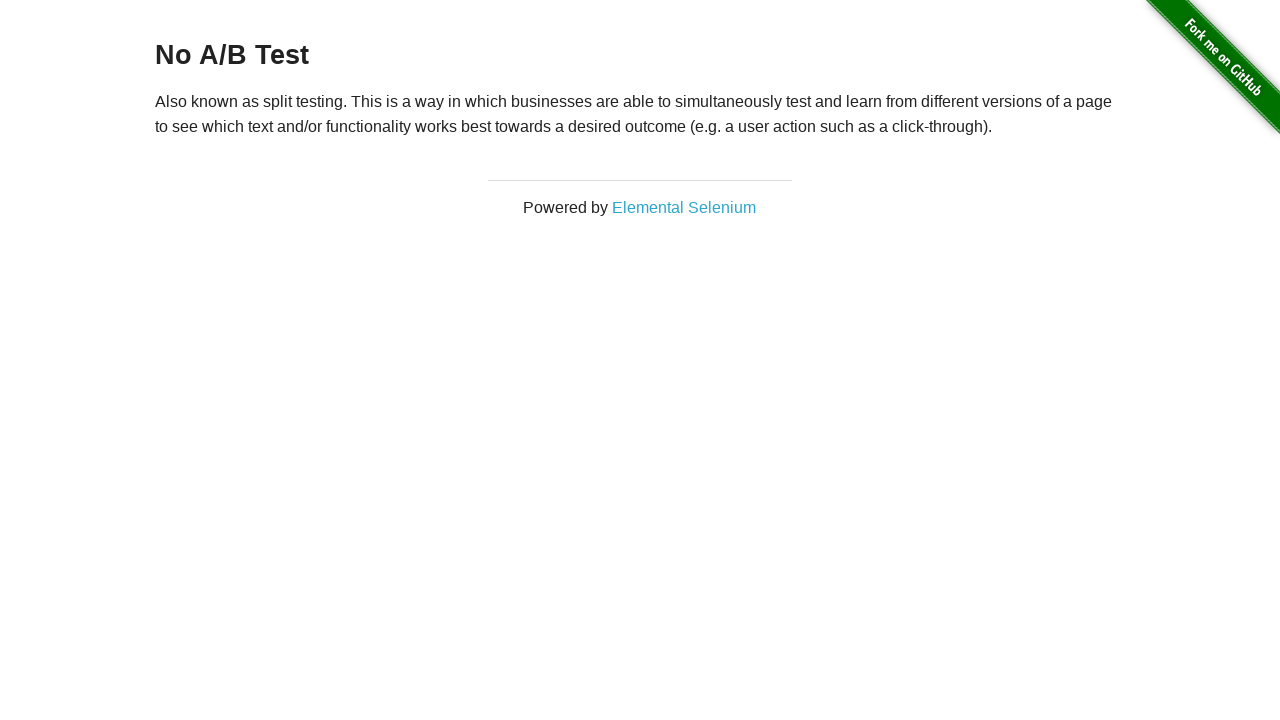

Verified heading shows 'No A/B Test' confirming opt-out was successful
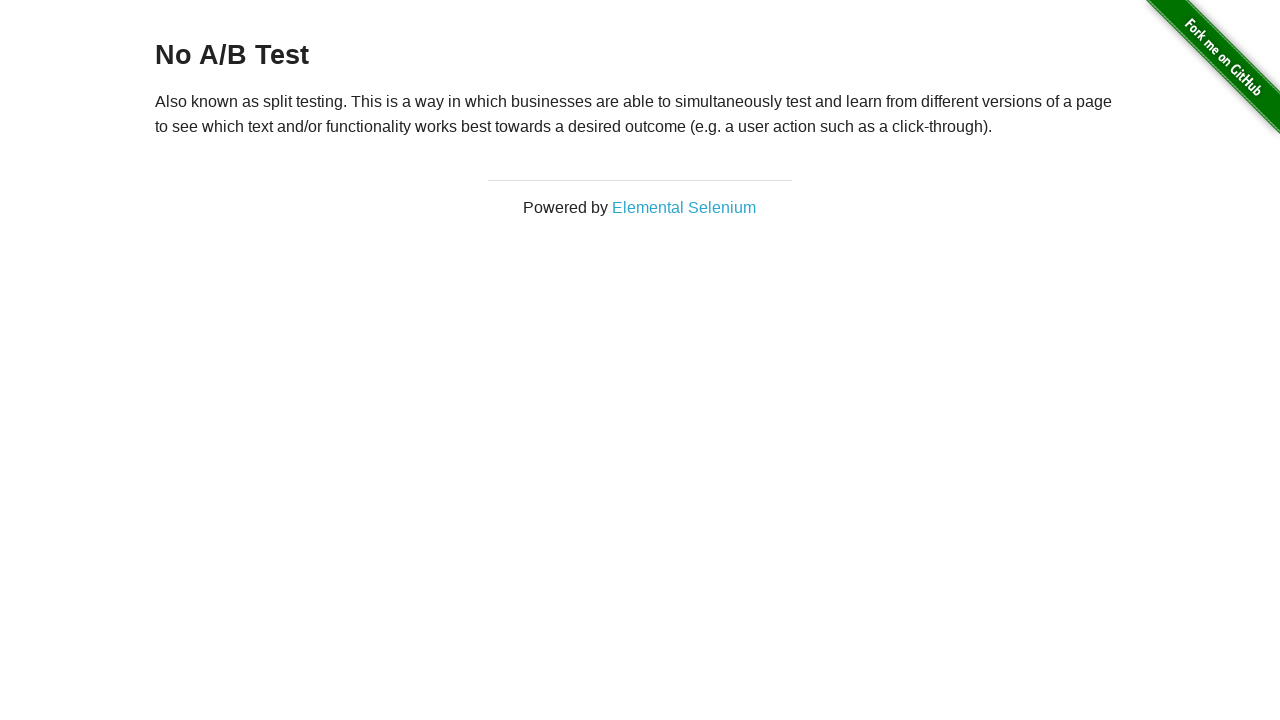

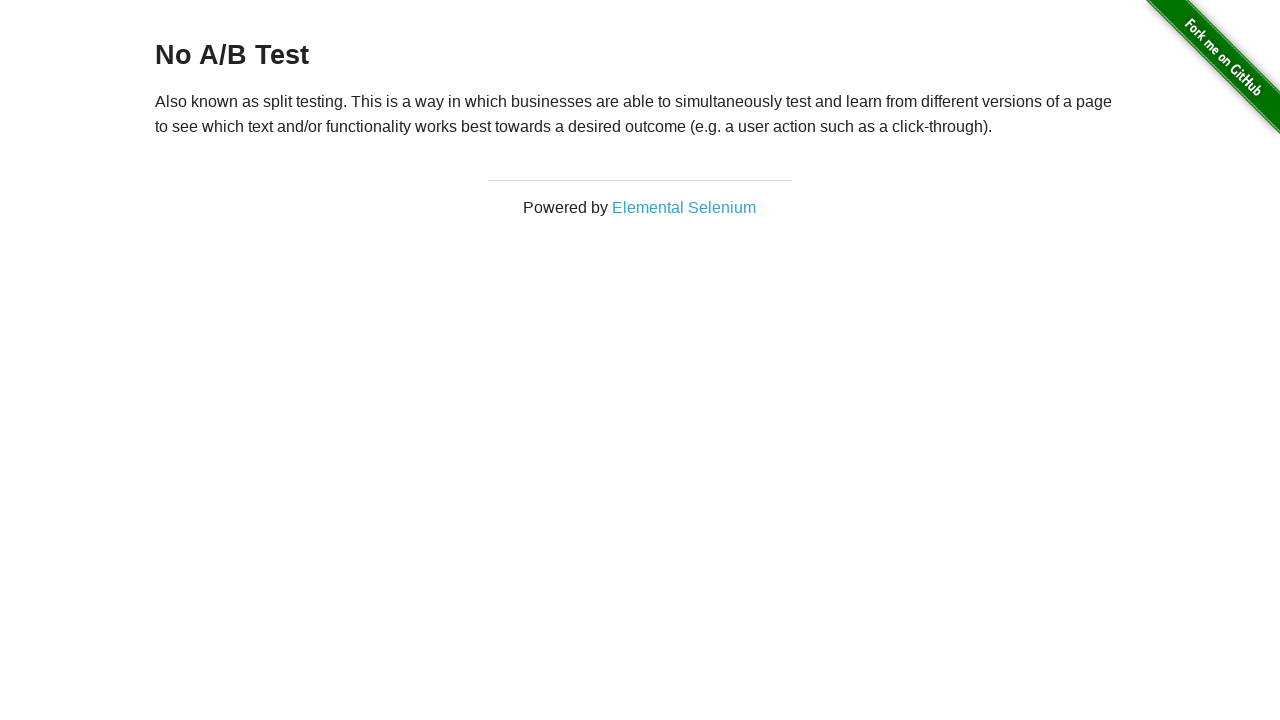